Tests dependent dropdown functionality by selecting a country (France) from the first dropdown and then selecting a state (Alsace) from the dependent state dropdown.

Starting URL: https://phppot.com/demo/jquery-dependent-dropdown-list-countries-and-states/

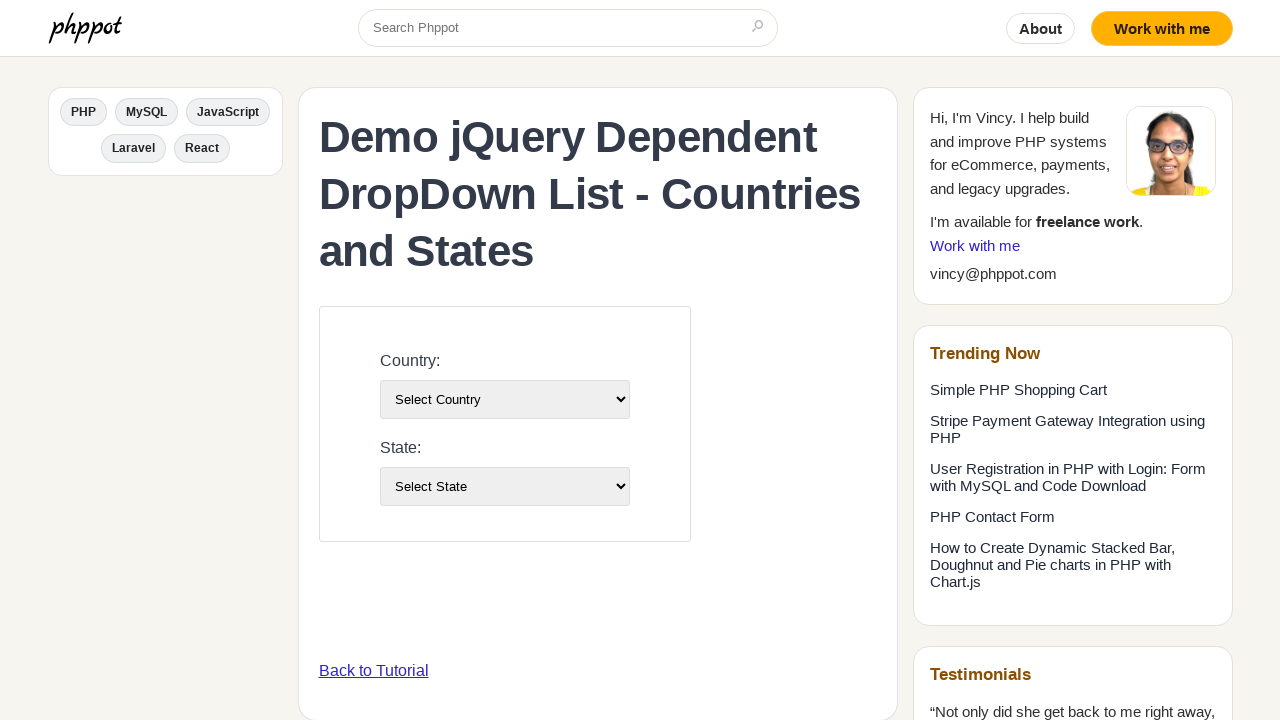

Selected 'France' from country dropdown on #country-list
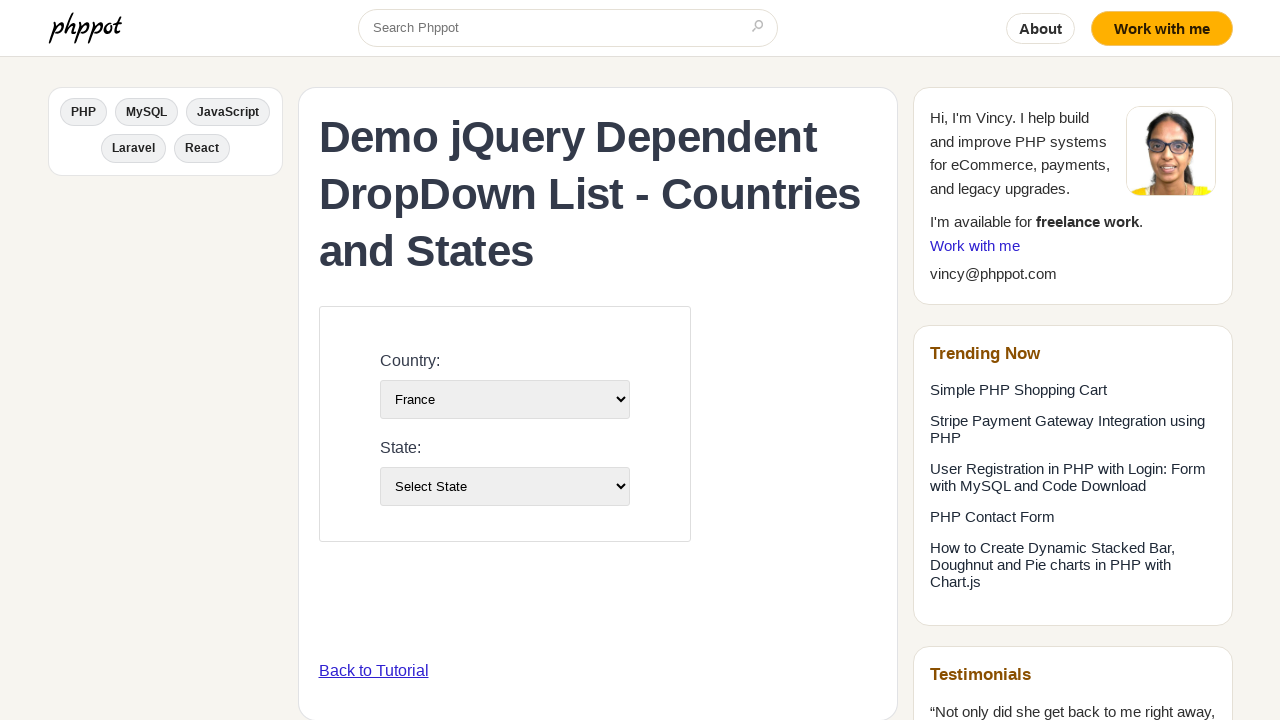

Waited 3 seconds for state dropdown to populate
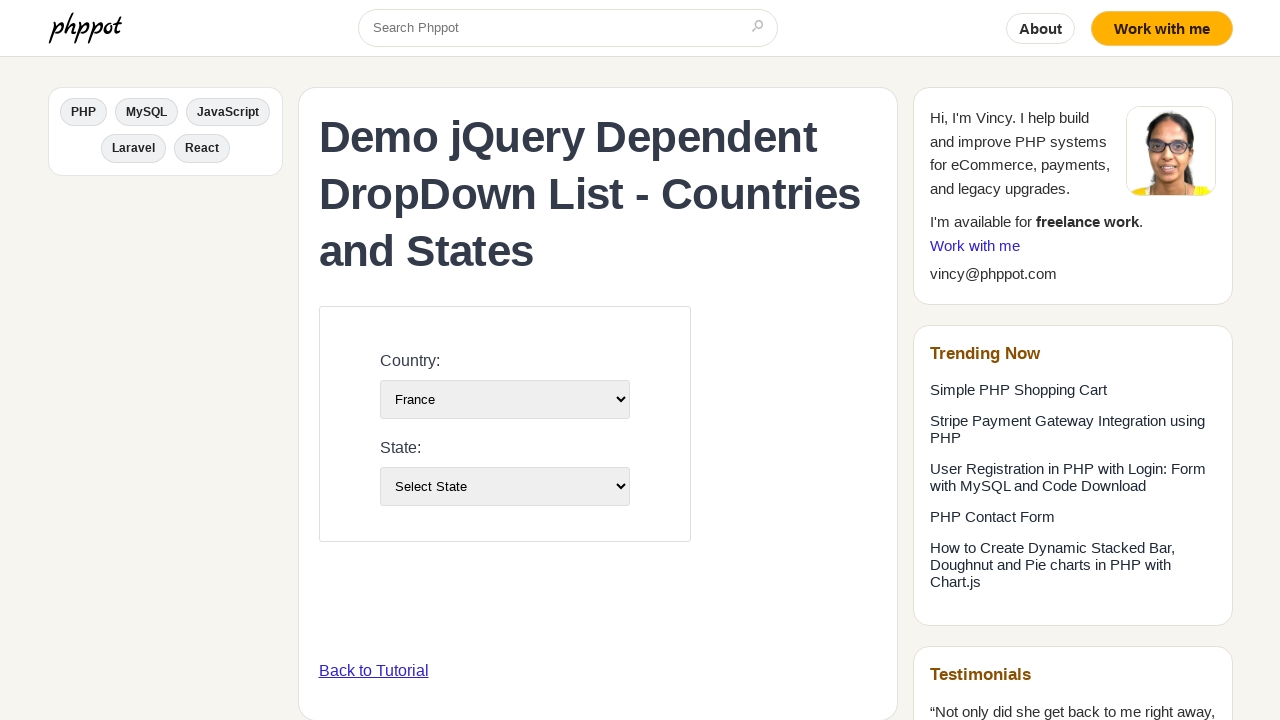

Selected 'Alsace' from state dropdown on #state-list
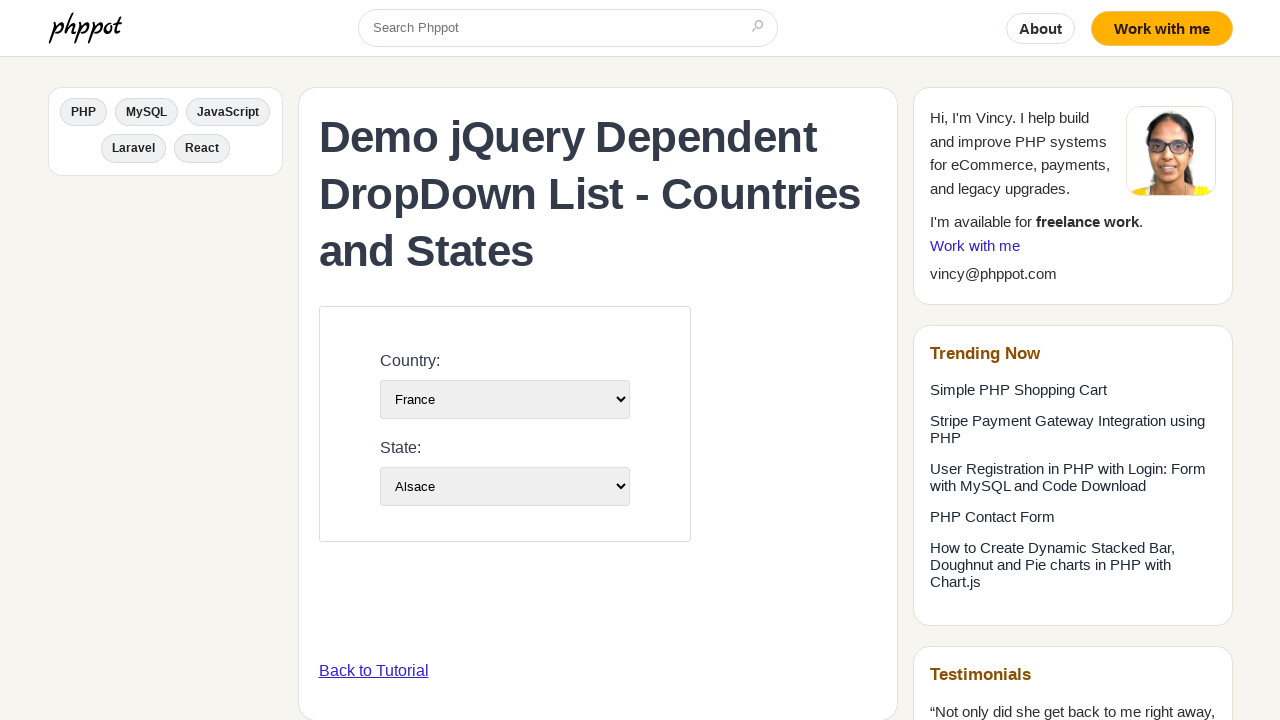

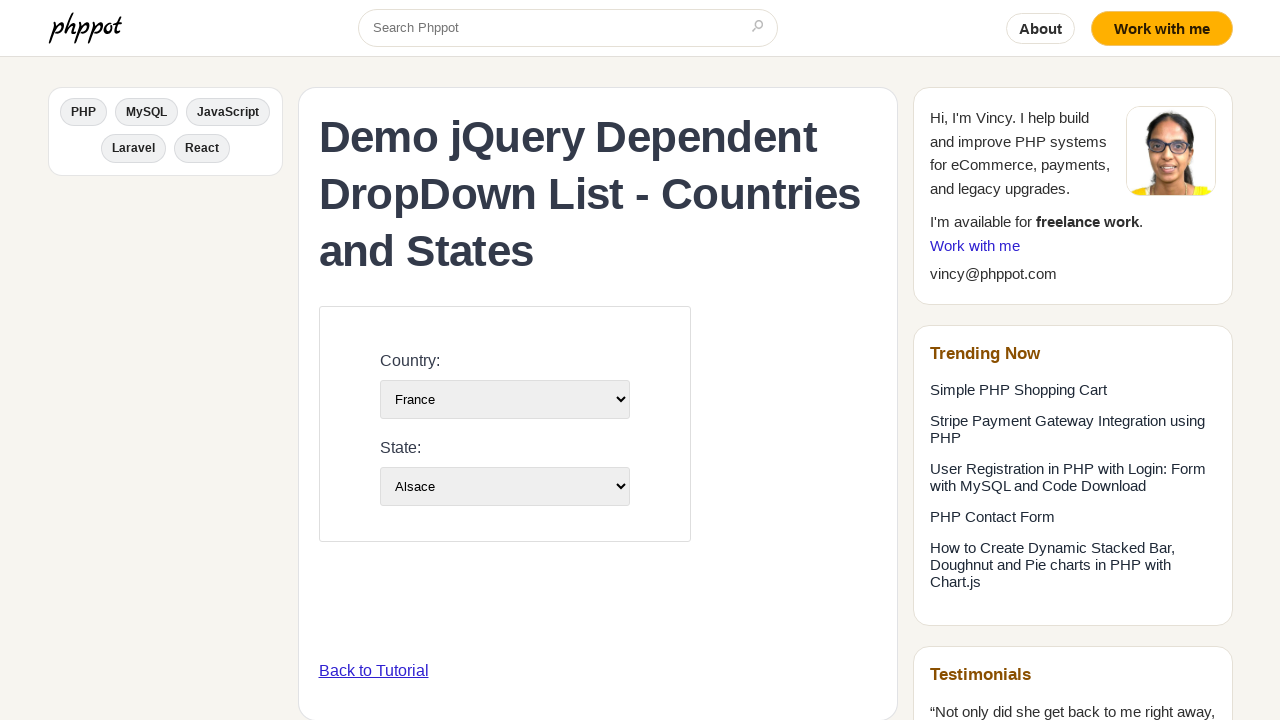